Tests radio button functionality by clicking on the "Yes" radio button and then the "Impressive" radio button on a demo QA page

Starting URL: https://demoqa.com/radio-button

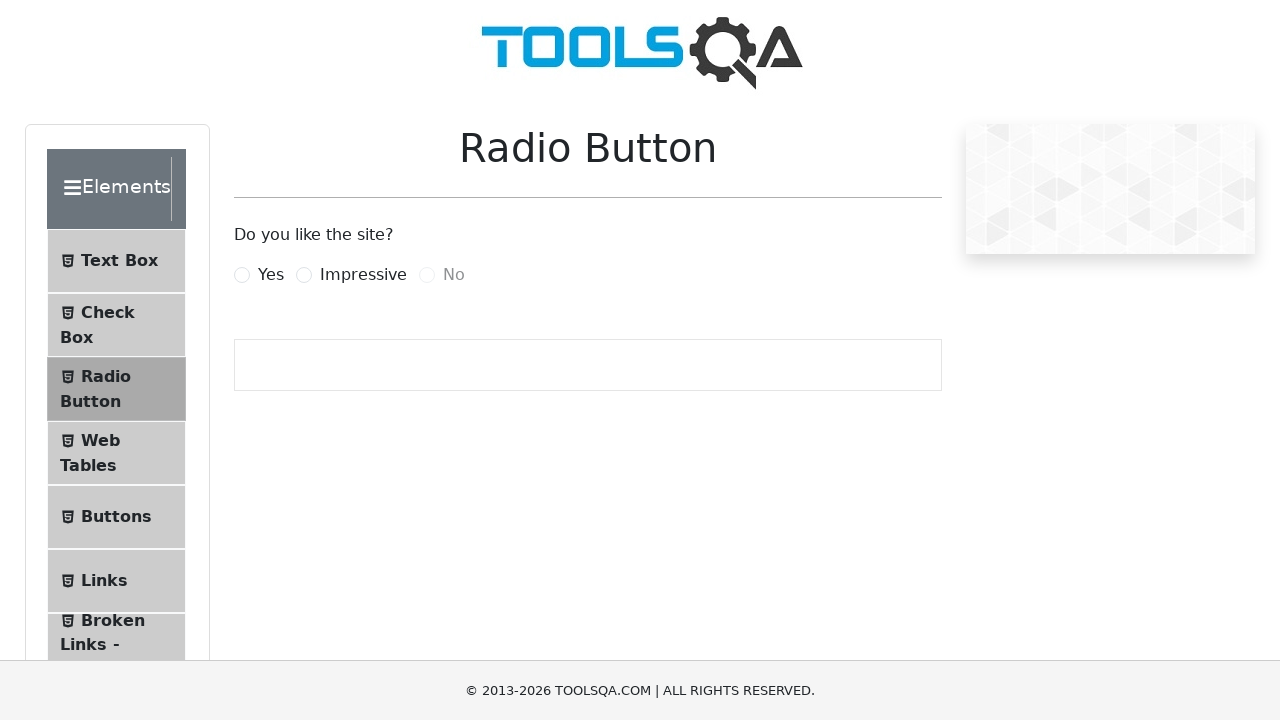

Clicked on the 'Yes' radio button at (271, 275) on xpath=//input[@id='yesRadio']/following-sibling::label
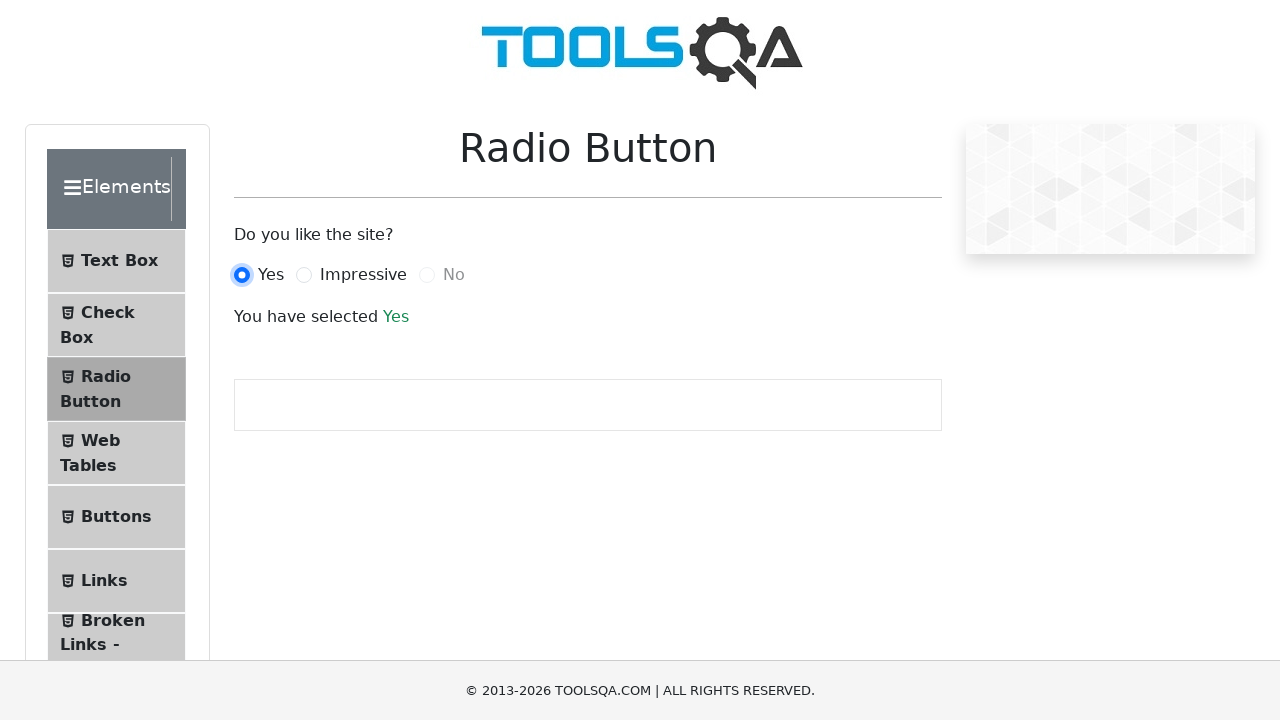

Clicked on the 'Impressive' radio button at (363, 275) on xpath=//input[@id='impressiveRadio']/following-sibling::label
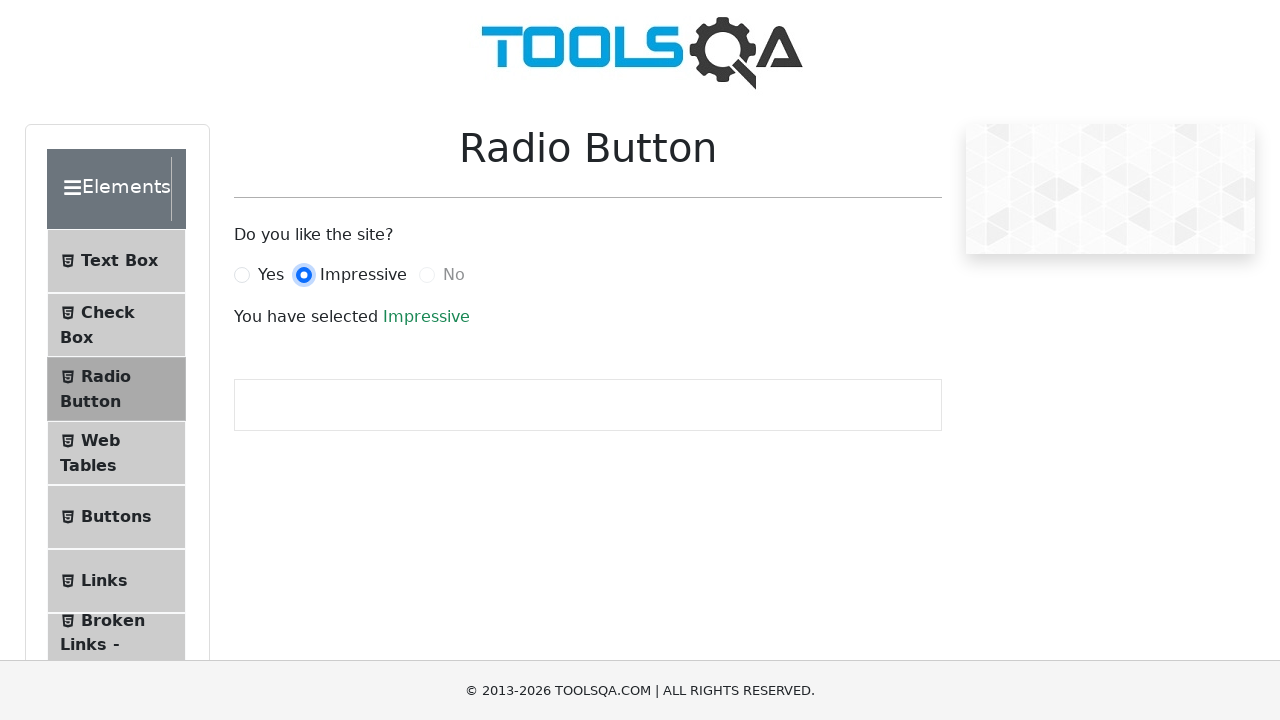

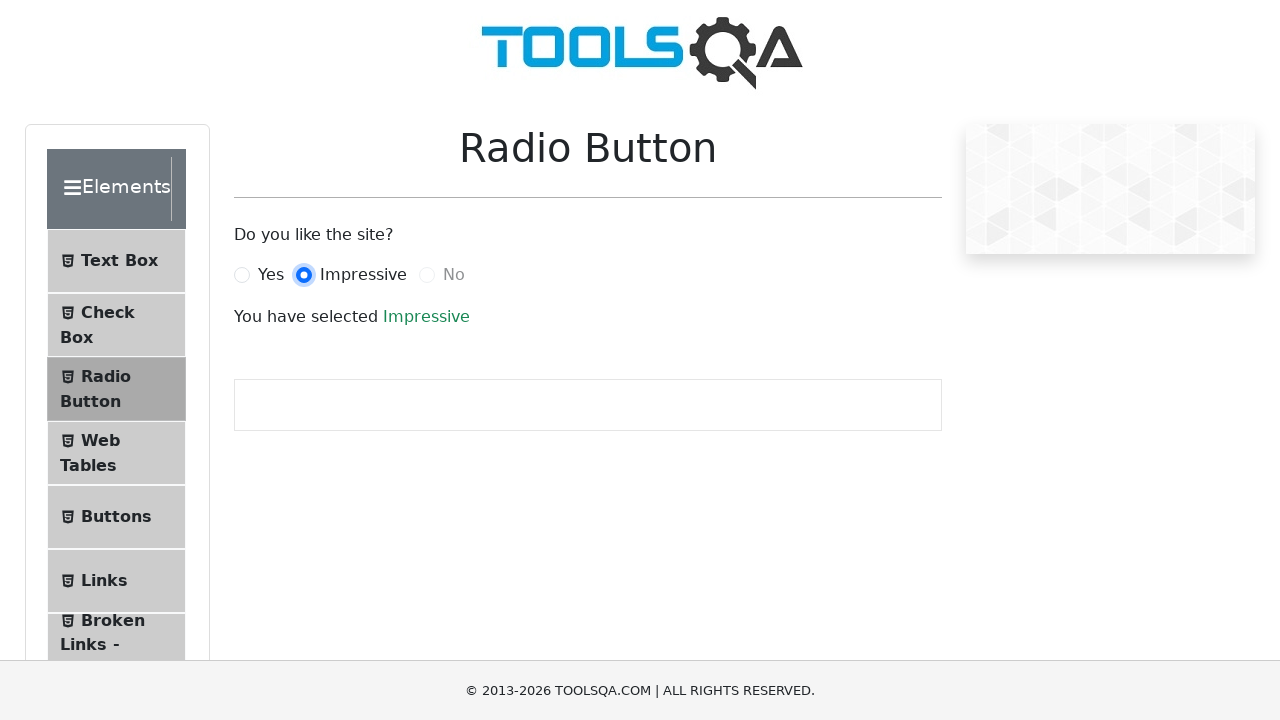